Navigates to the login page, submits empty form to trigger error, then clicks X to close the error message

Starting URL: https://the-internet.herokuapp.com/

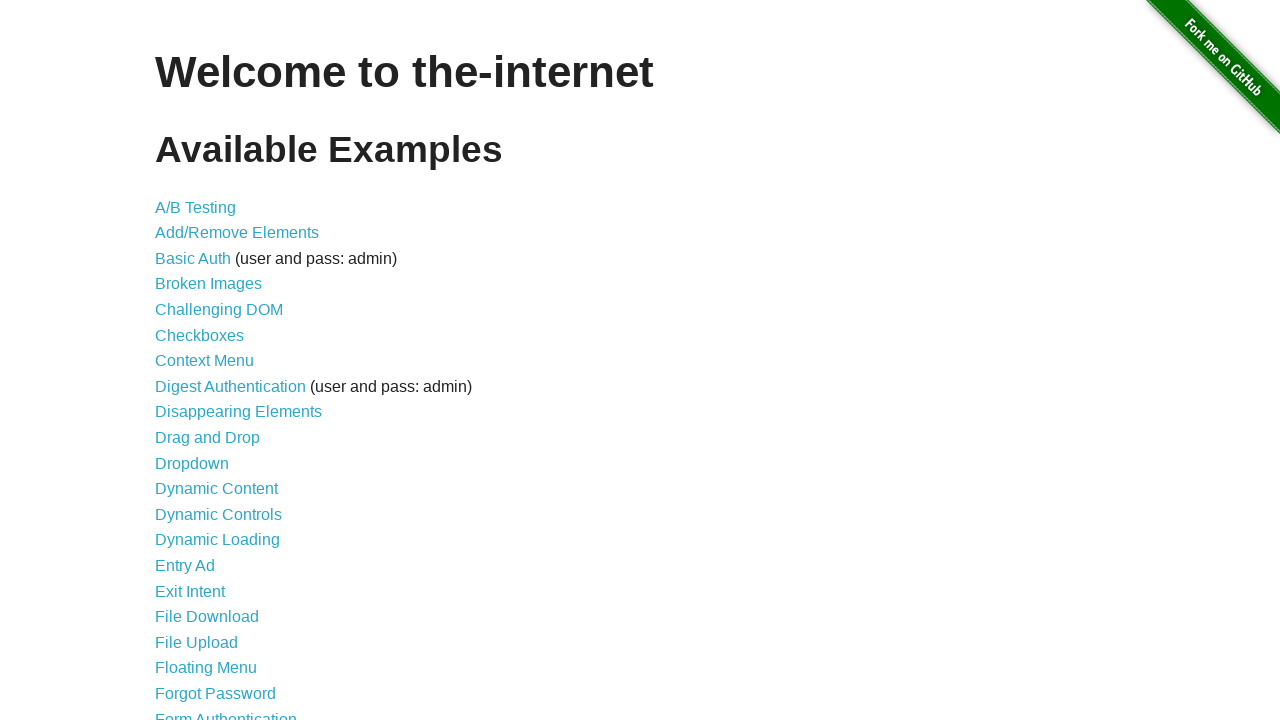

Clicked on Form Authentication link at (226, 712) on text=Form Authentication
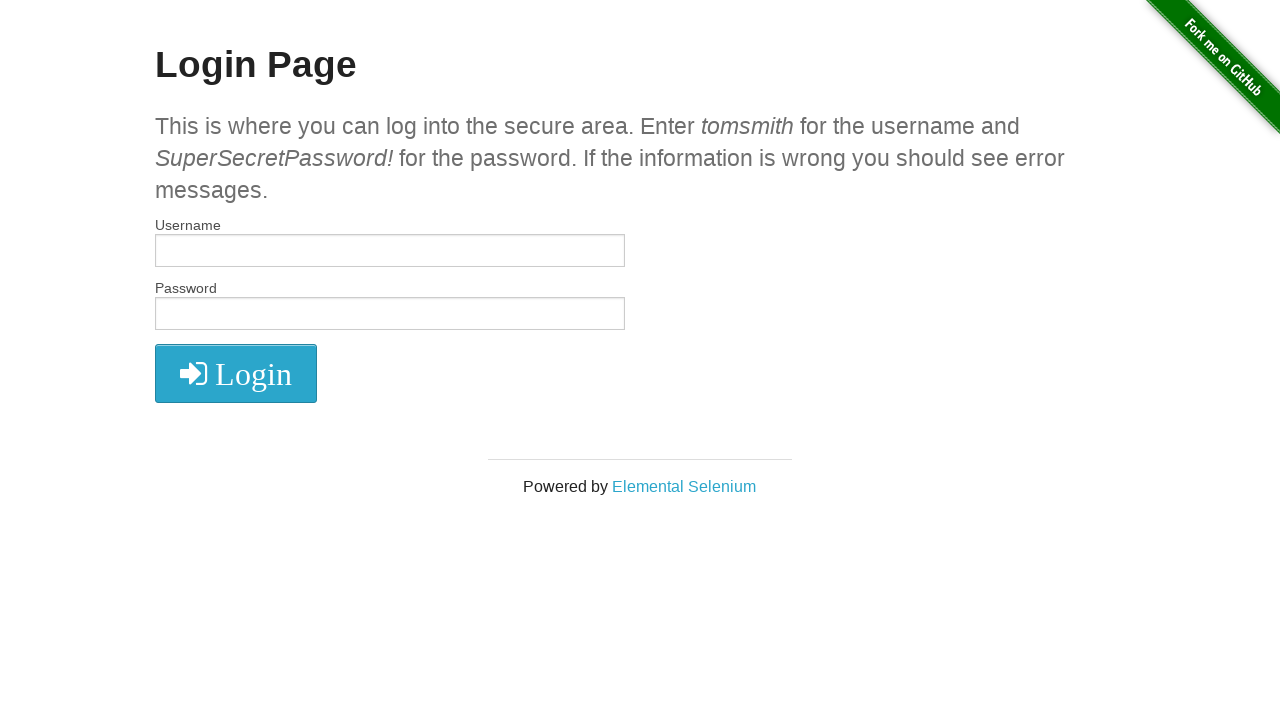

Left username field empty on #username
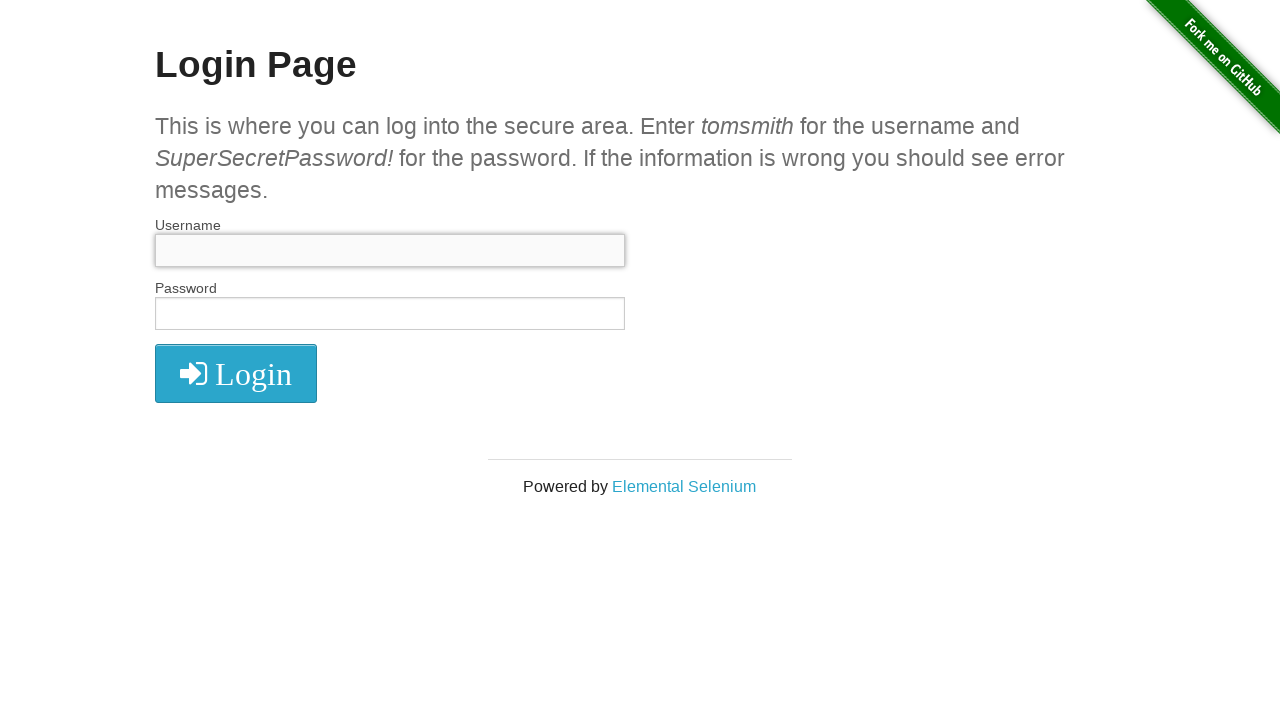

Left password field empty on #password
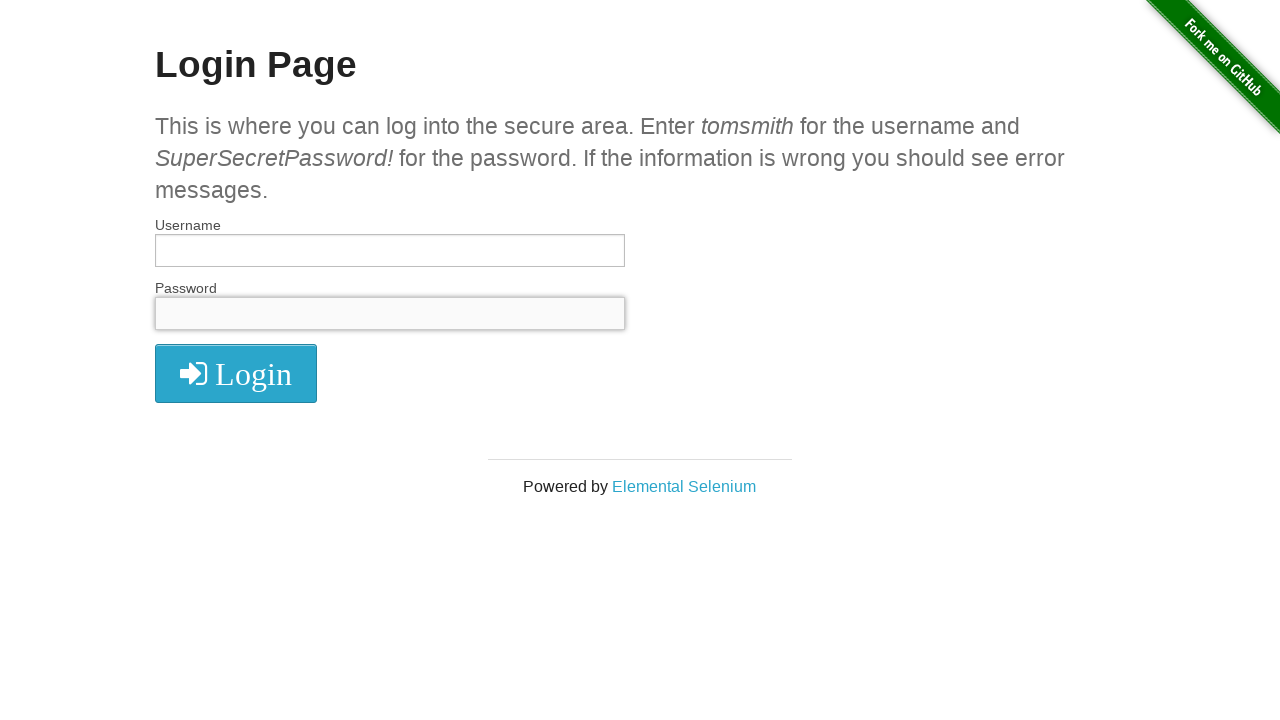

Clicked login button with empty credentials at (236, 373) on #login button
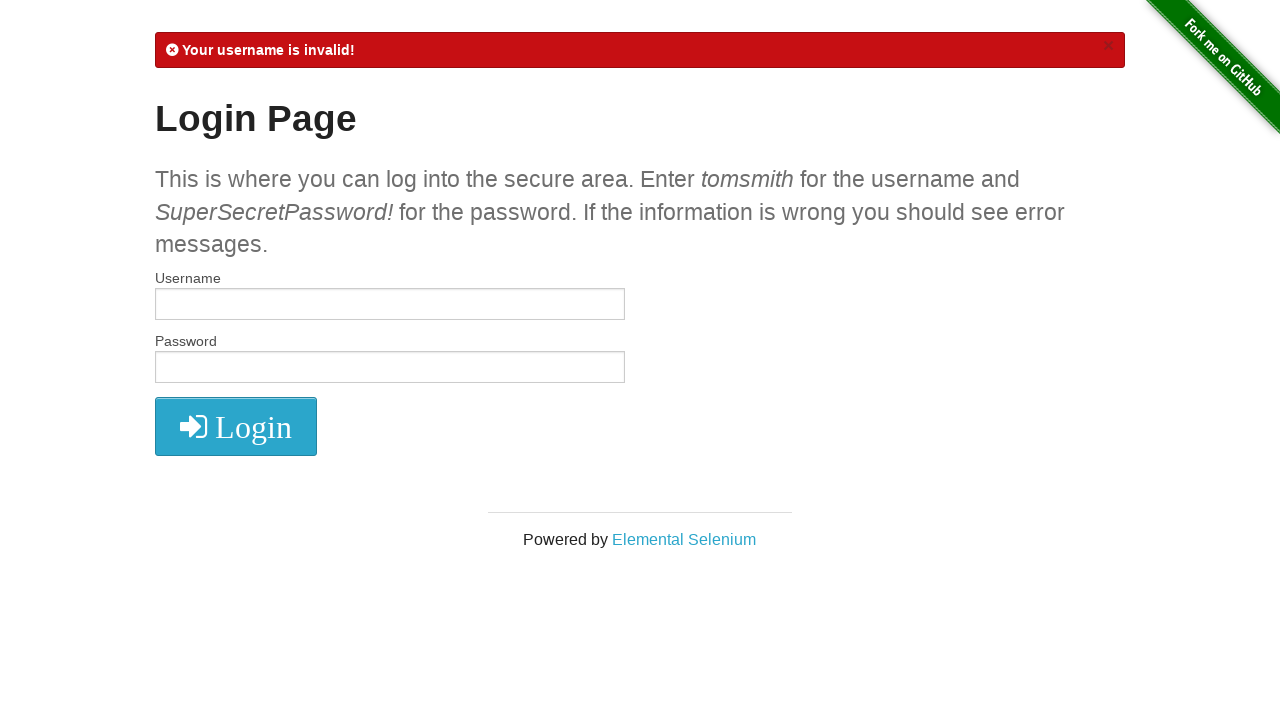

Error message appeared on page
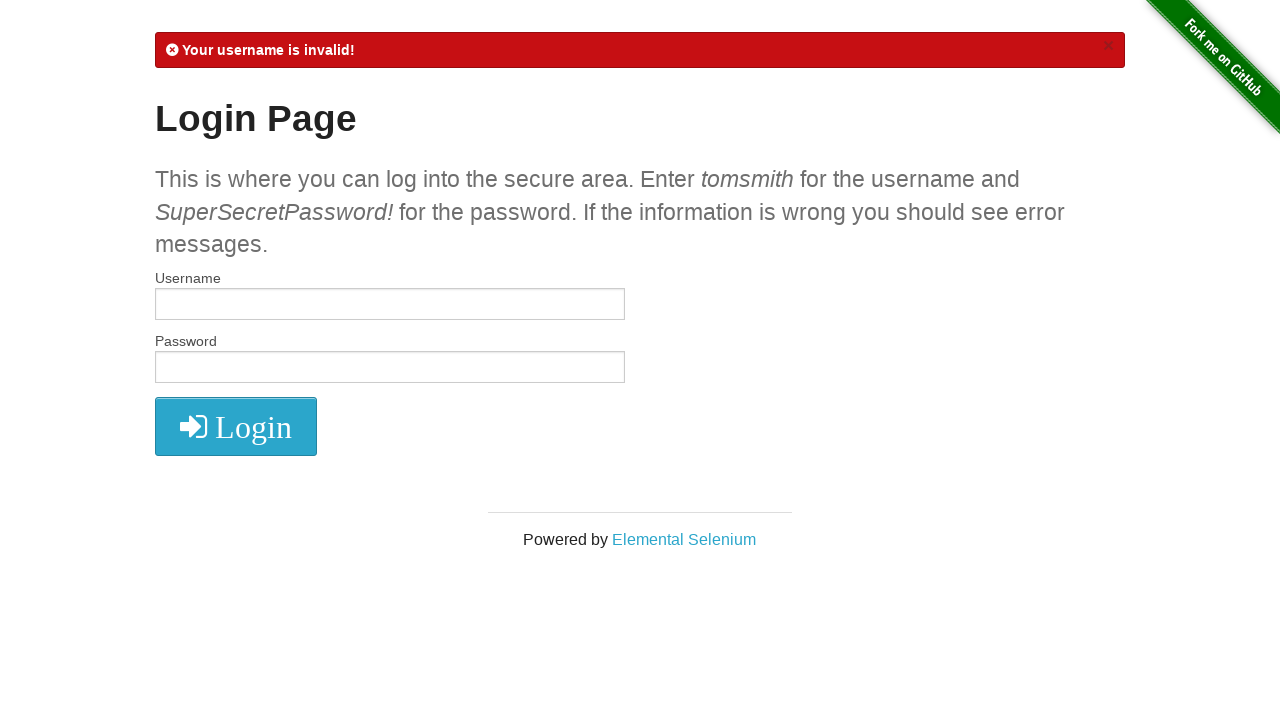

Clicked X button to close error message at (1108, 46) on #flash .close
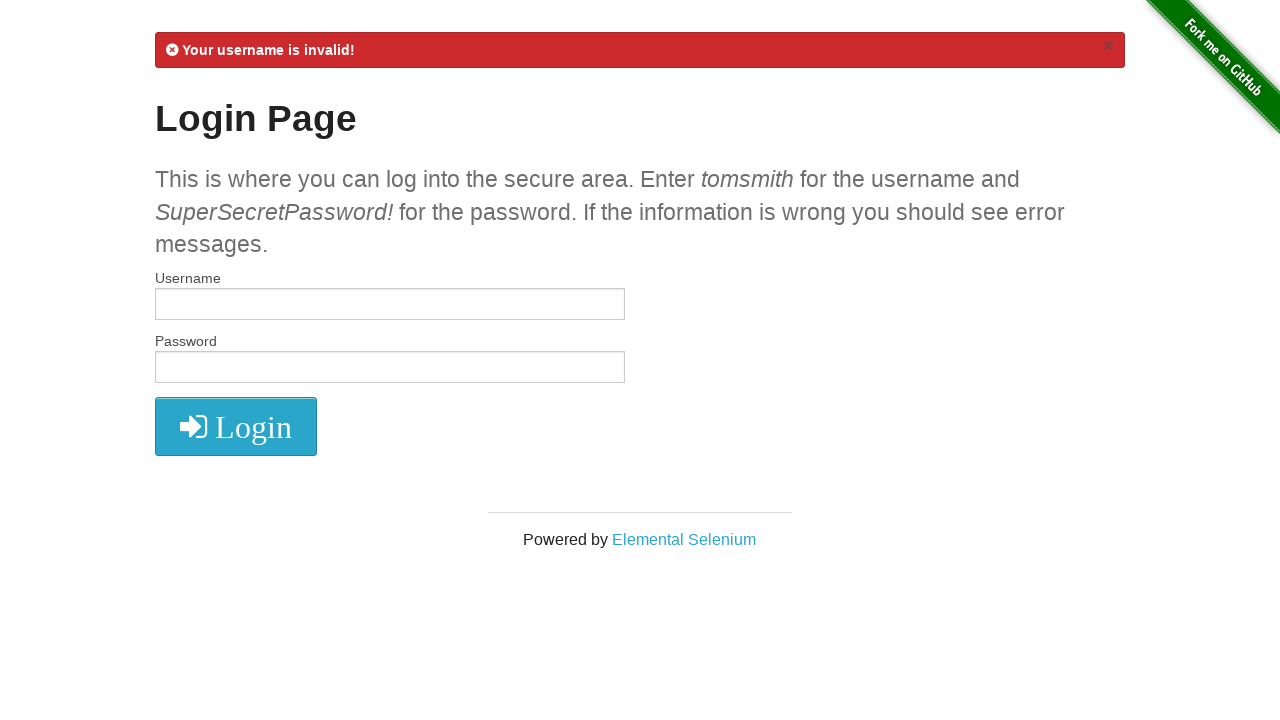

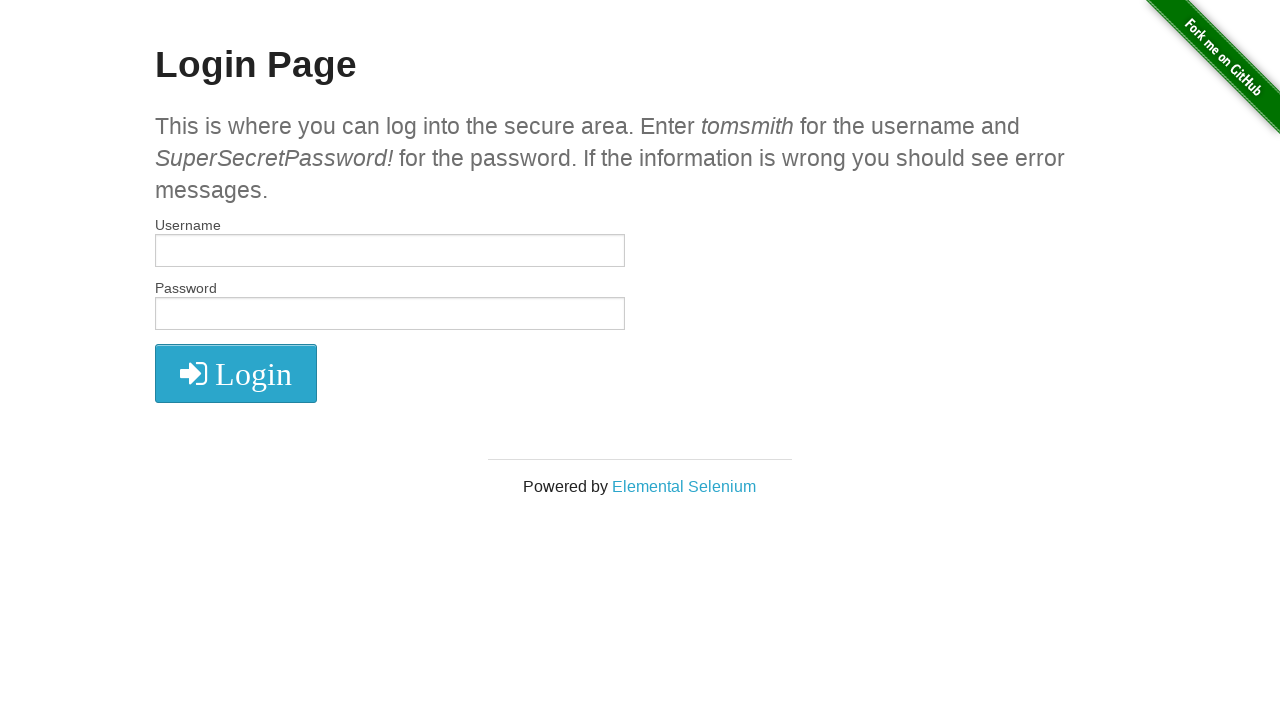